Tests filtering to display only active (incomplete) items

Starting URL: https://demo.playwright.dev/todomvc

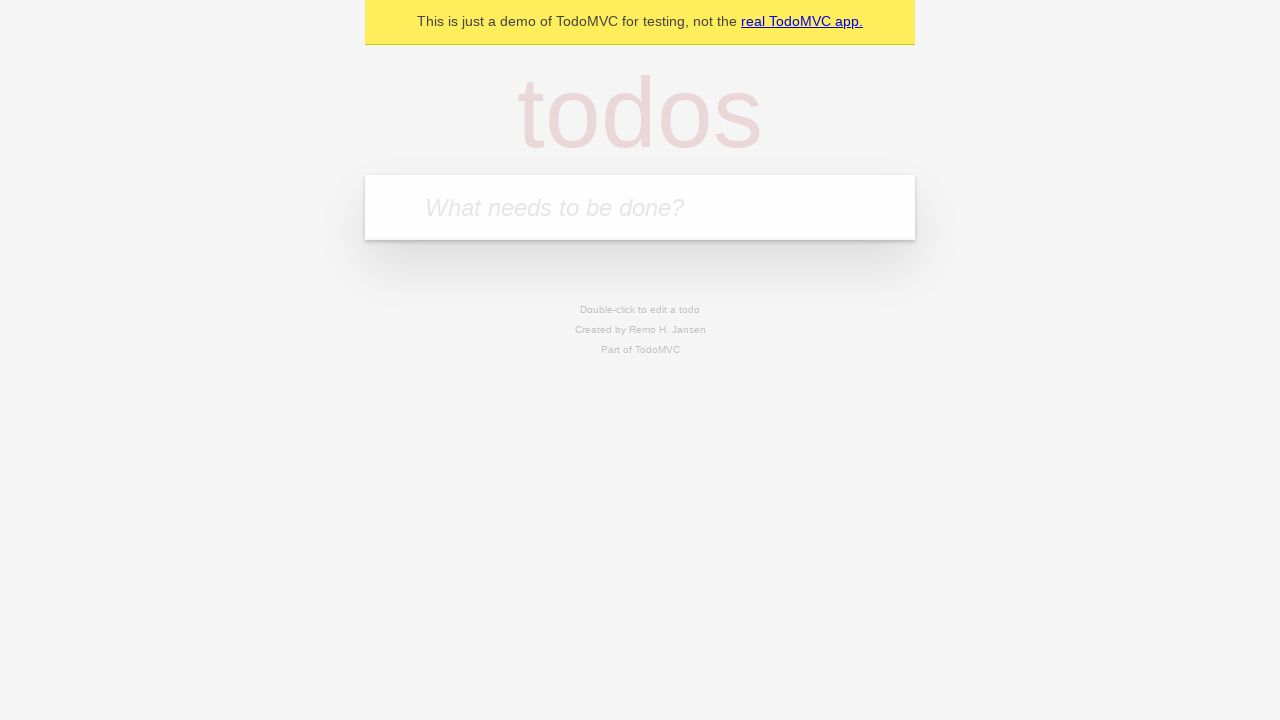

Filled todo input with 'buy some cheese' on internal:attr=[placeholder="What needs to be done?"i]
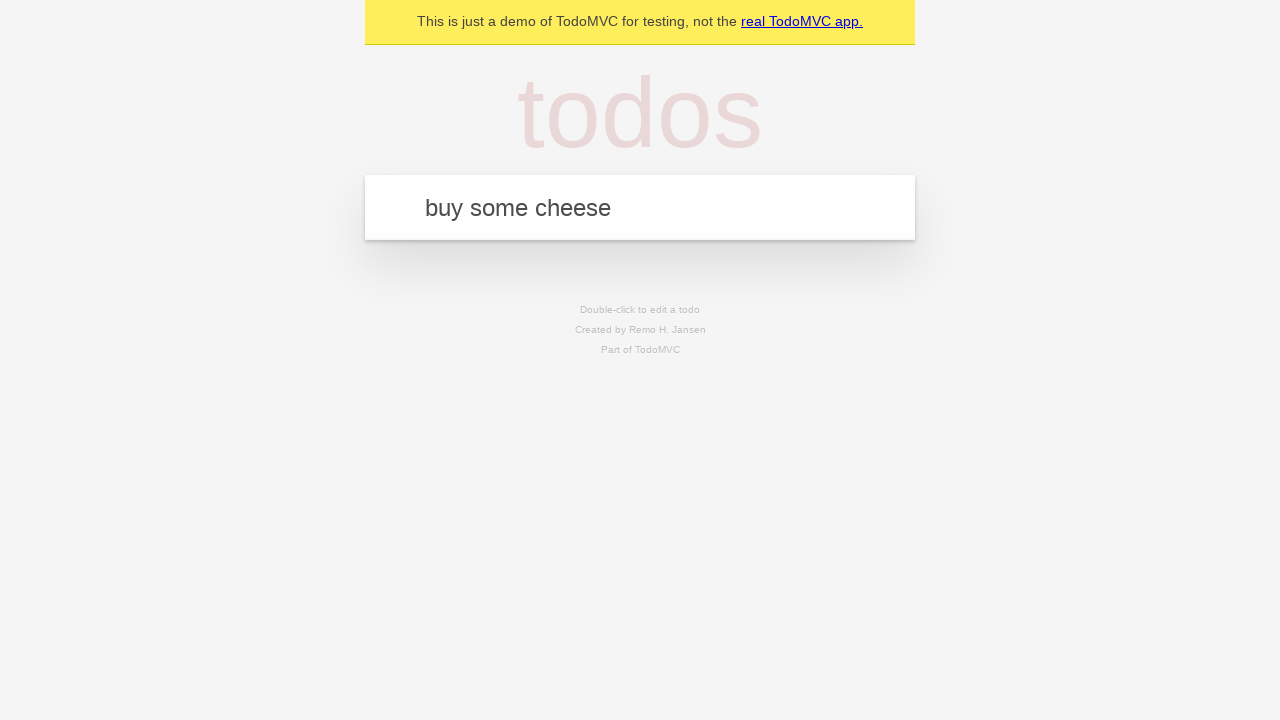

Pressed Enter to add todo 'buy some cheese' on internal:attr=[placeholder="What needs to be done?"i]
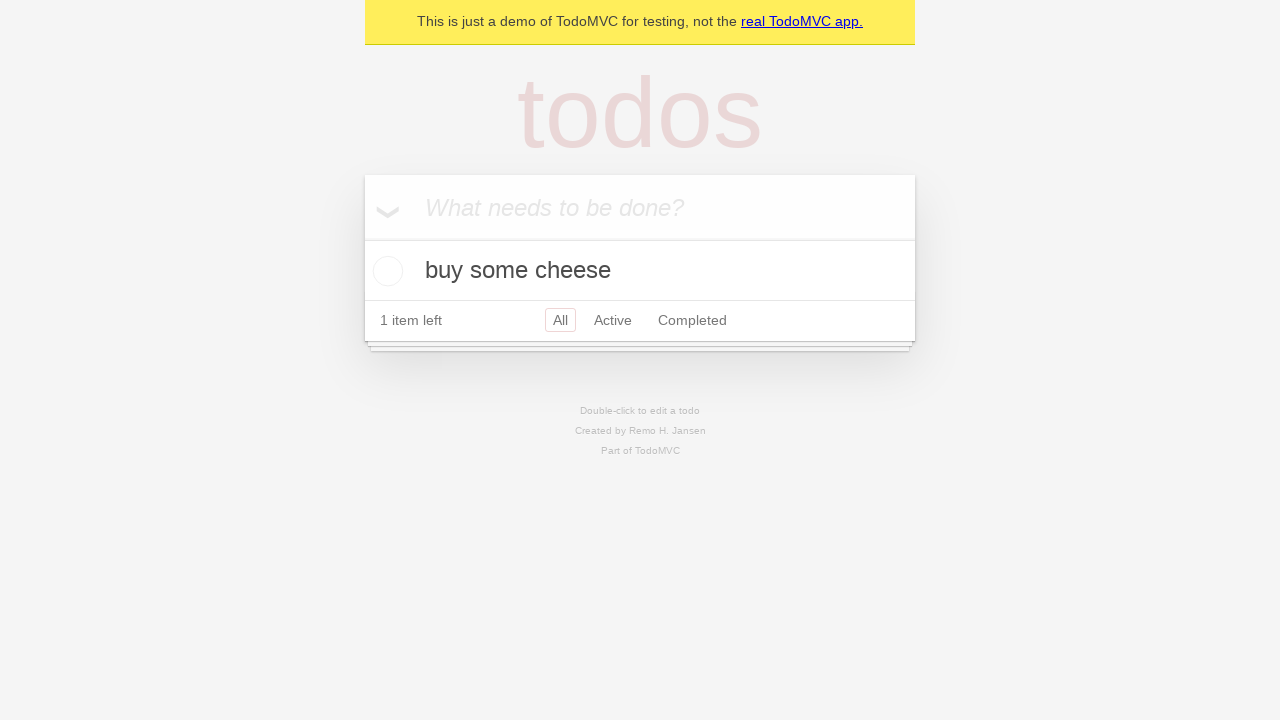

Filled todo input with 'feed the cat' on internal:attr=[placeholder="What needs to be done?"i]
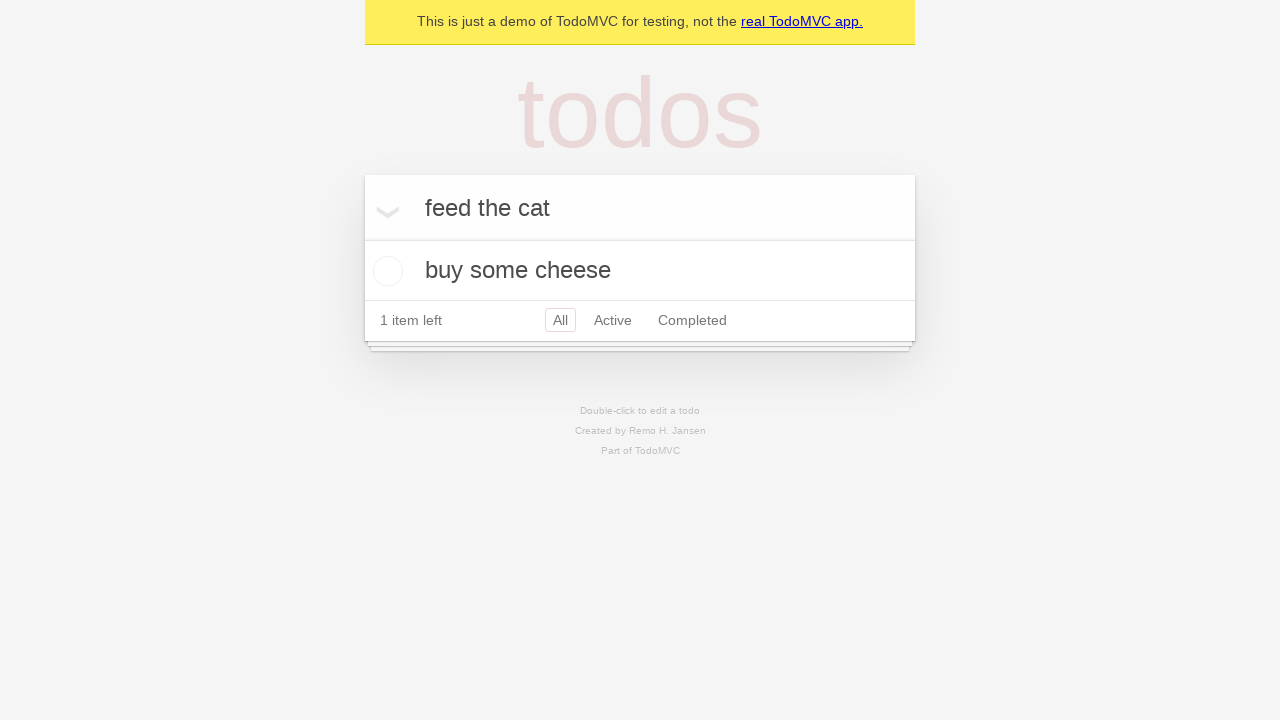

Pressed Enter to add todo 'feed the cat' on internal:attr=[placeholder="What needs to be done?"i]
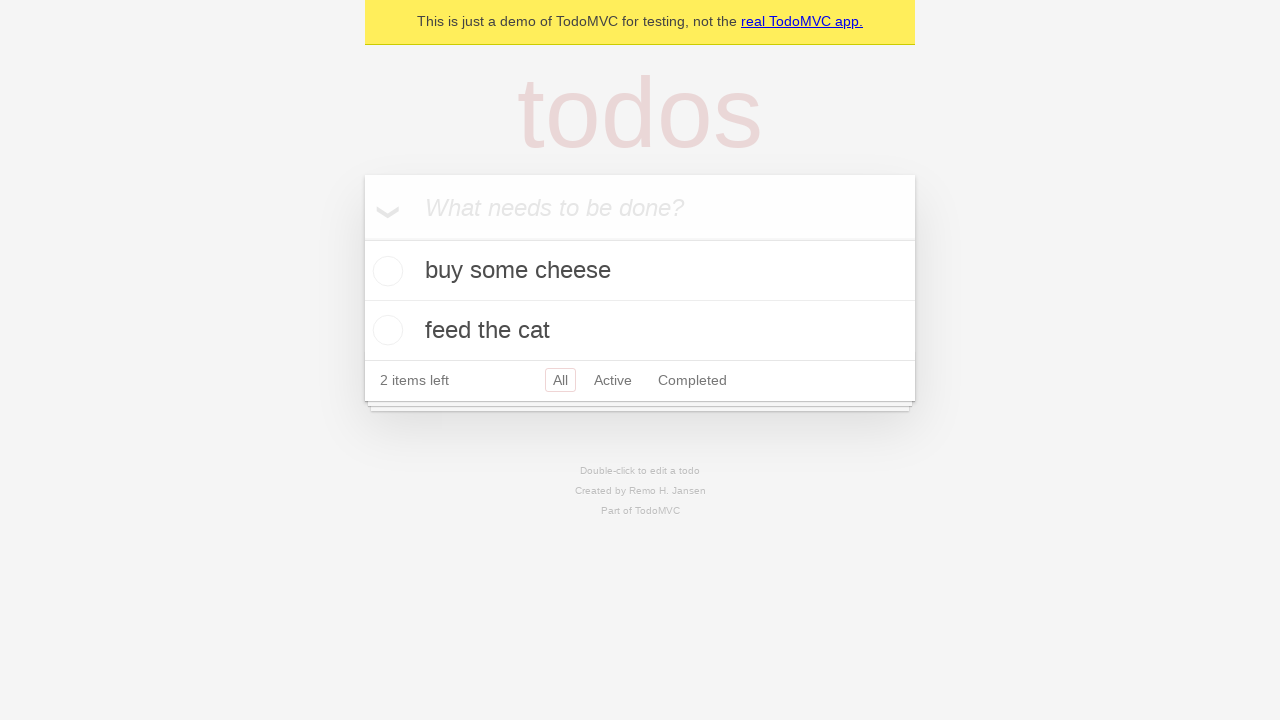

Filled todo input with 'book a doctors appointment' on internal:attr=[placeholder="What needs to be done?"i]
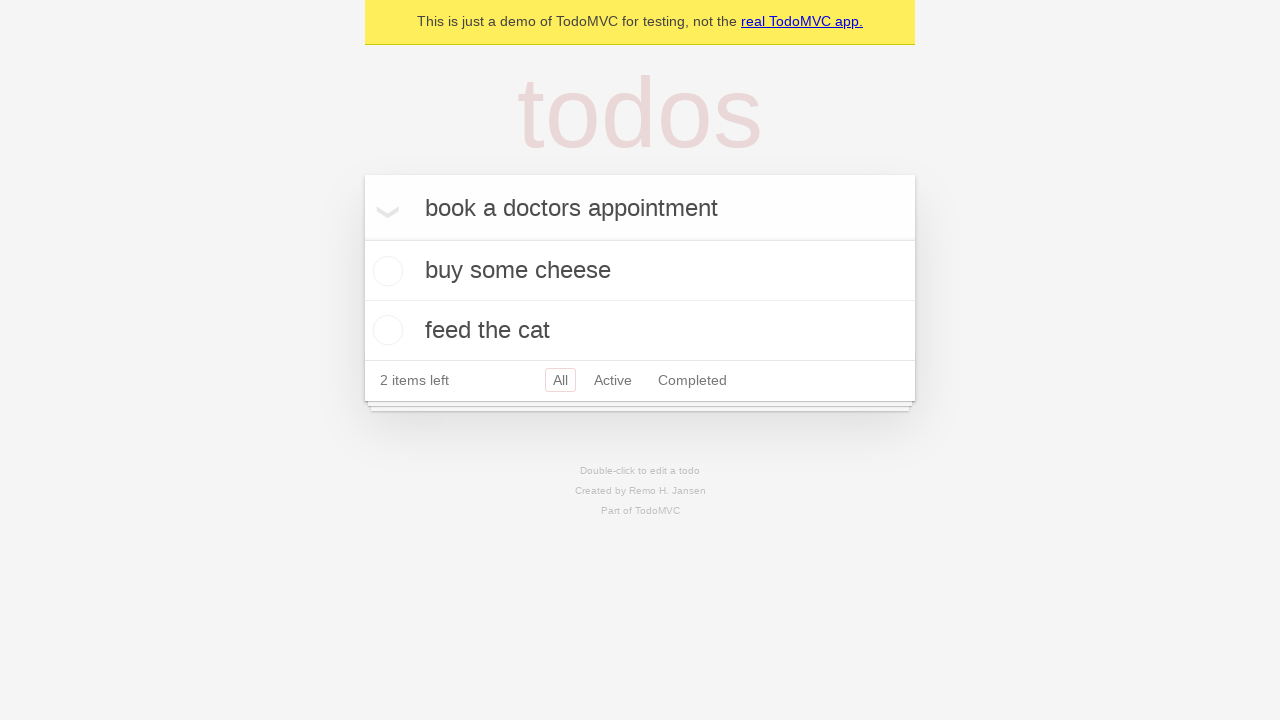

Pressed Enter to add todo 'book a doctors appointment' on internal:attr=[placeholder="What needs to be done?"i]
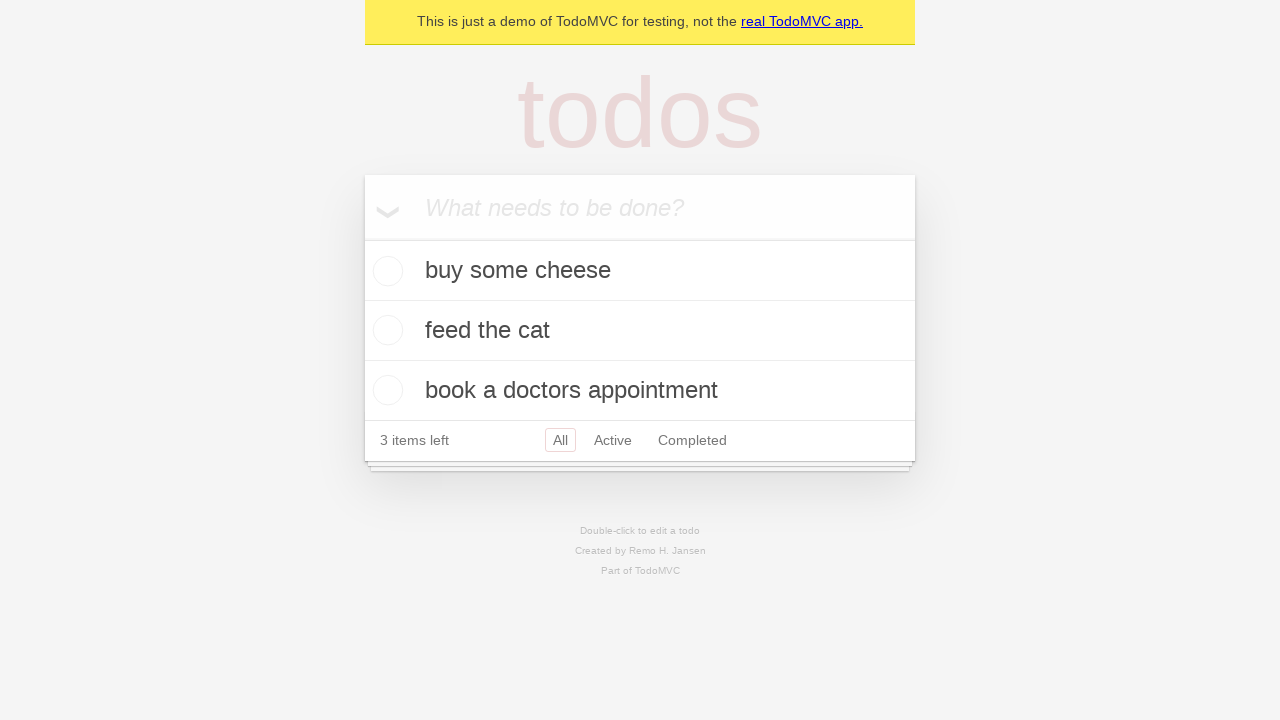

Marked second todo item as complete at (385, 330) on internal:testid=[data-testid="todo-item"s] >> nth=1 >> internal:role=checkbox
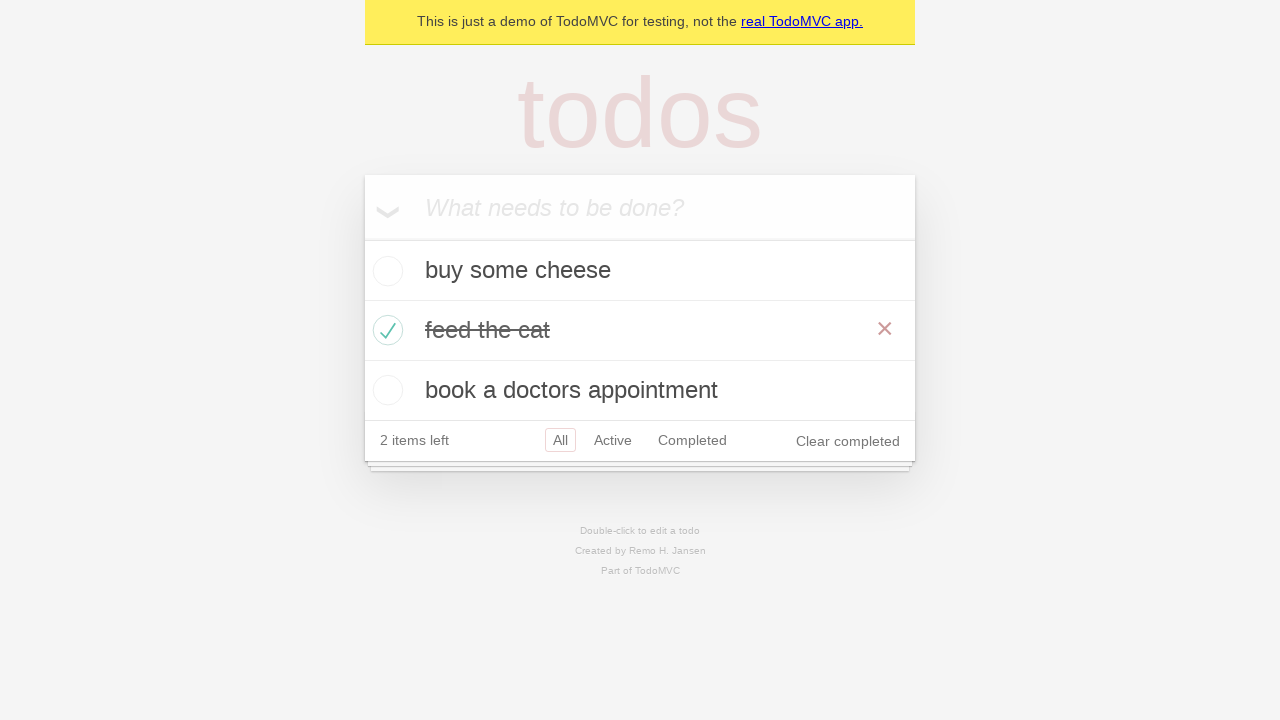

Clicked Active filter to display only incomplete items at (613, 440) on internal:role=link[name="Active"i]
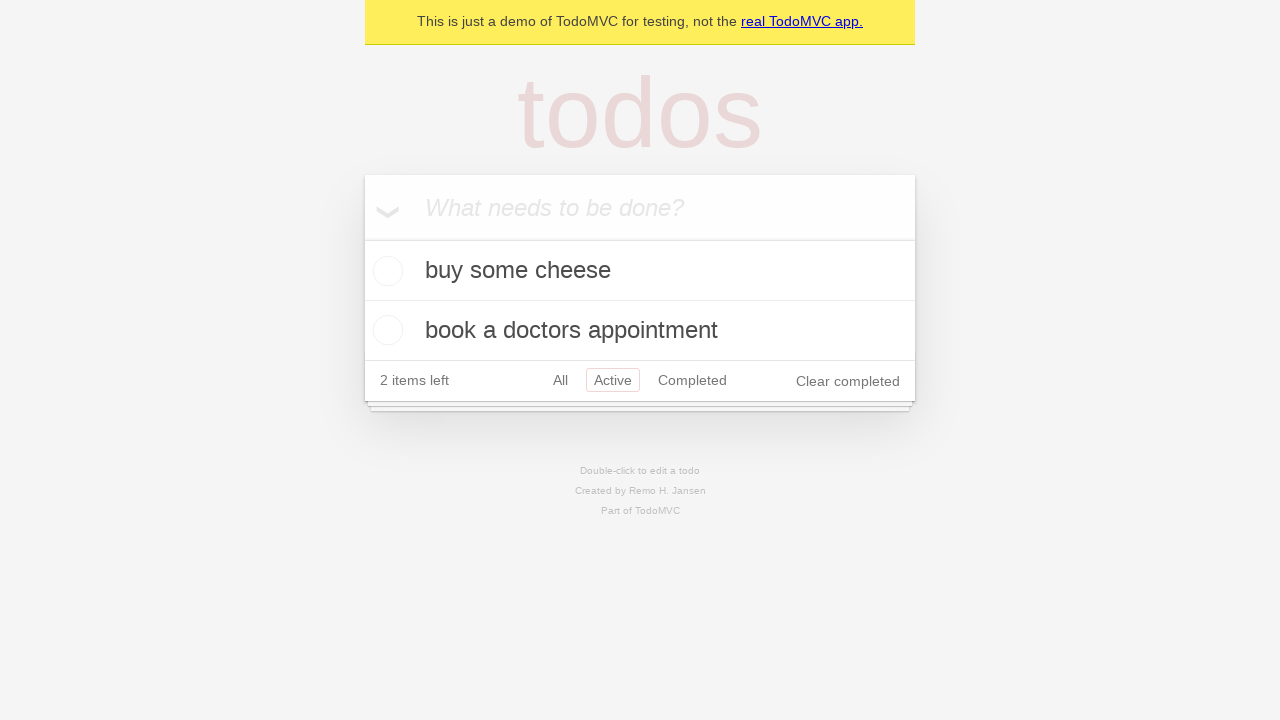

Filtered todo list loaded showing only active items
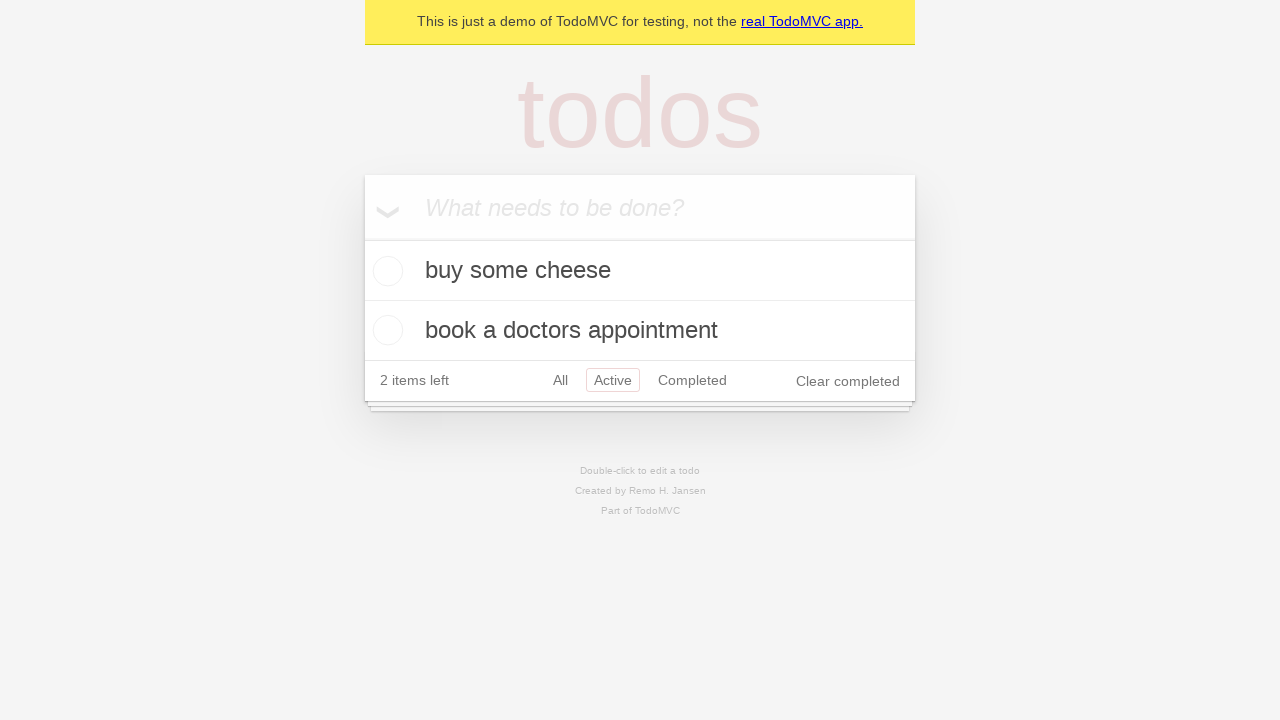

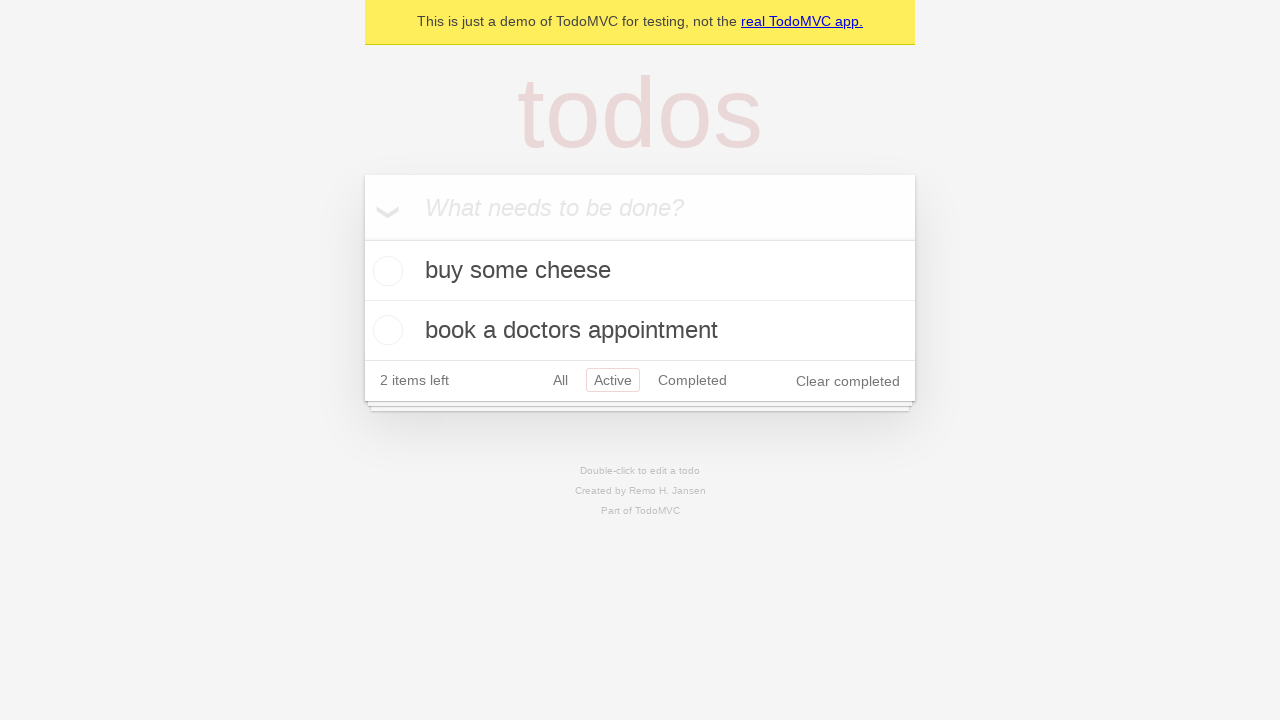